Tests that new todo items are appended to the bottom of the list by creating 3 items

Starting URL: https://demo.playwright.dev/todomvc

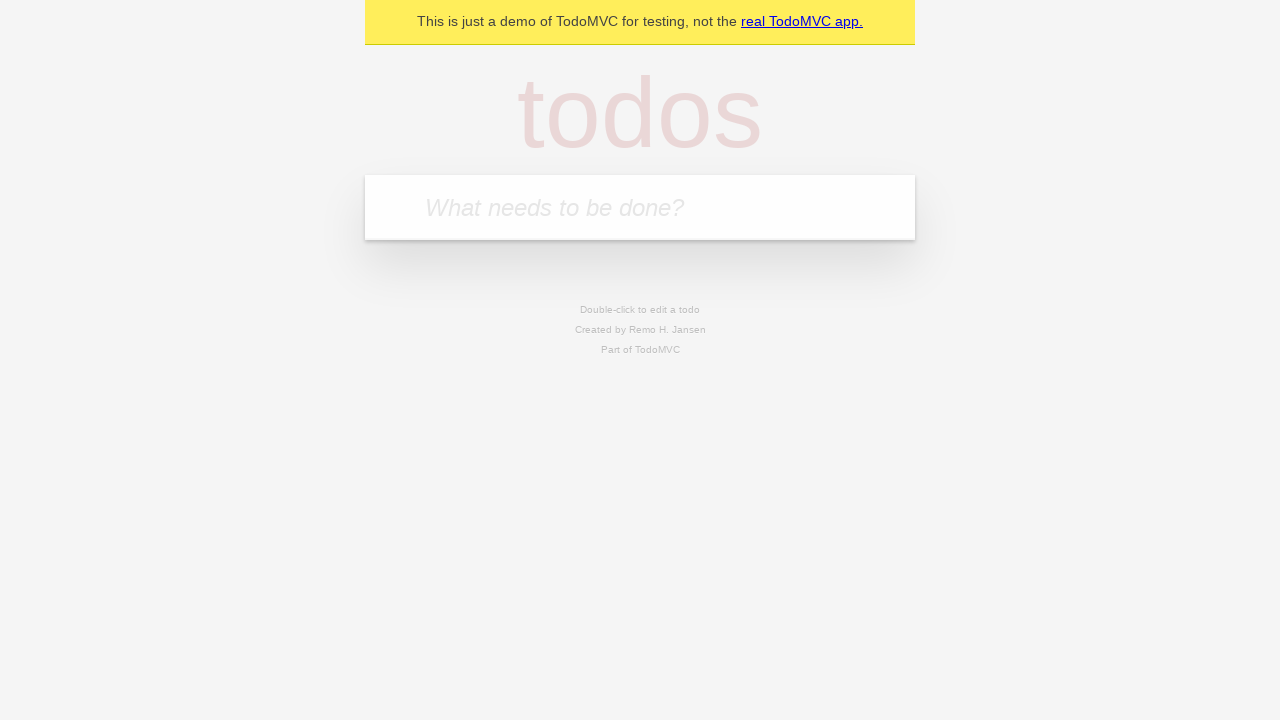

Filled new todo input with 'buy some cheese' on .new-todo
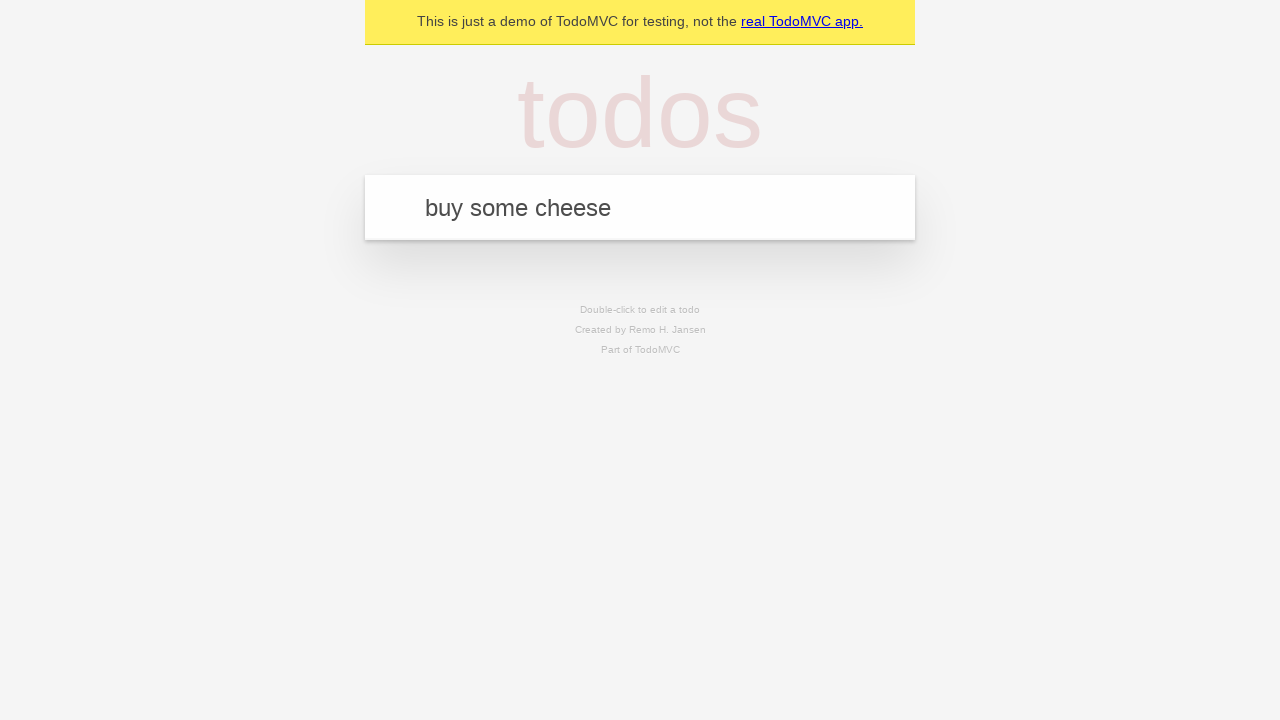

Pressed Enter to create first todo item on .new-todo
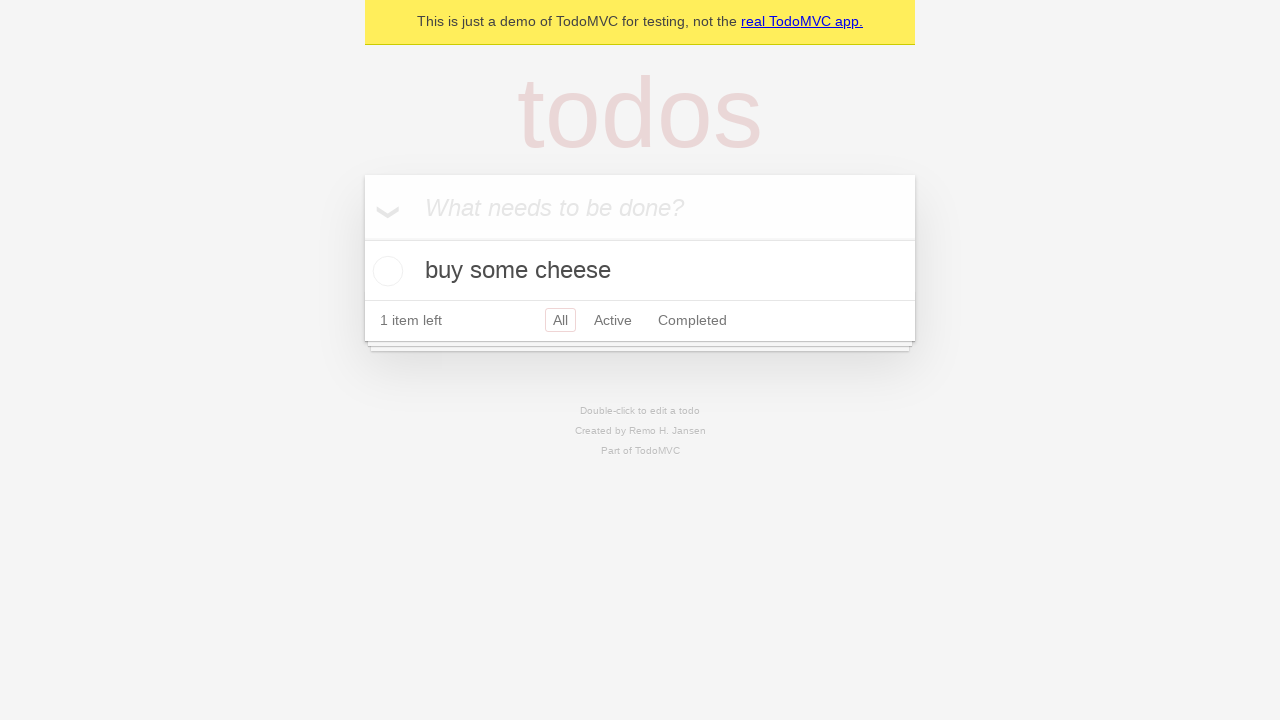

Filled new todo input with 'feed the cat' on .new-todo
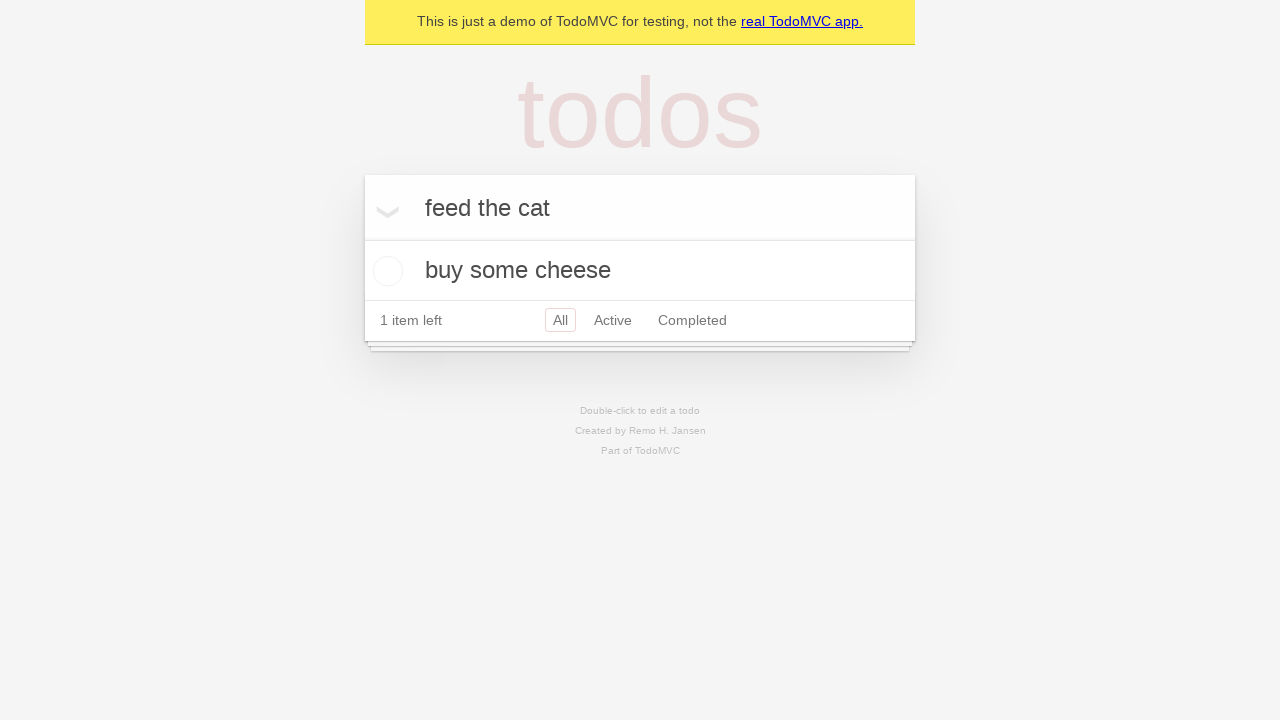

Pressed Enter to create second todo item on .new-todo
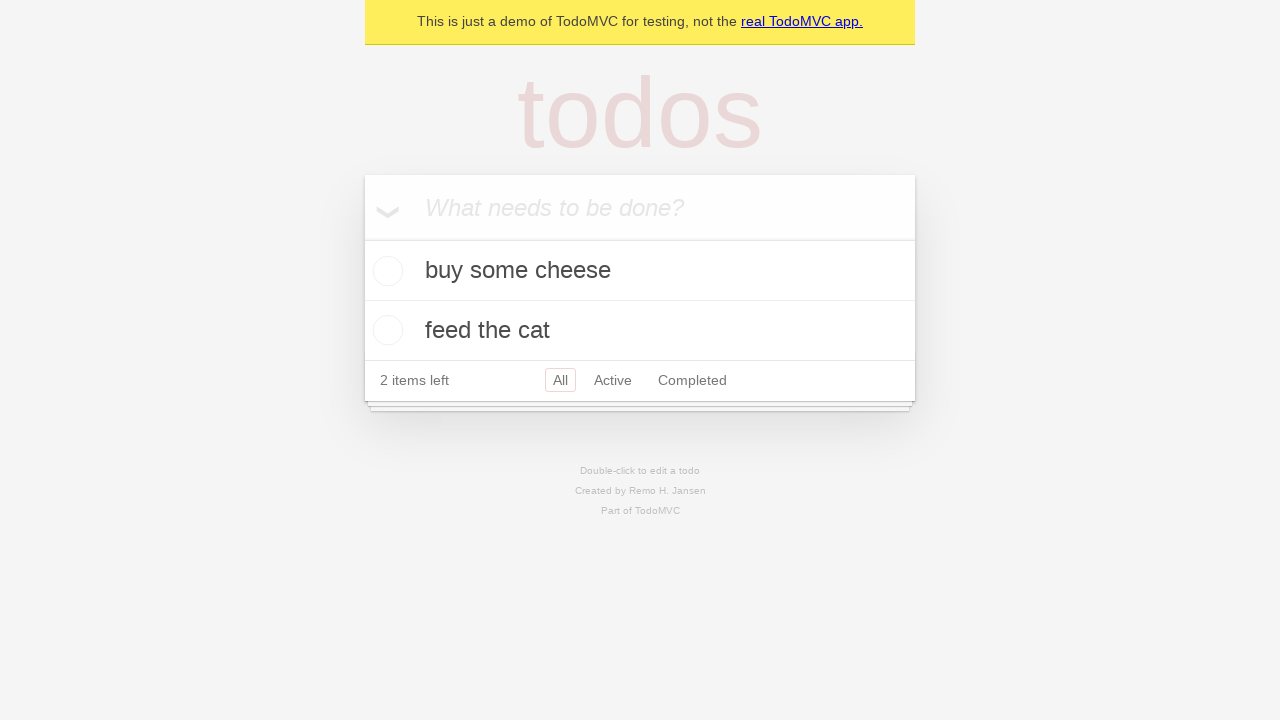

Filled new todo input with 'book a doctors appointment' on .new-todo
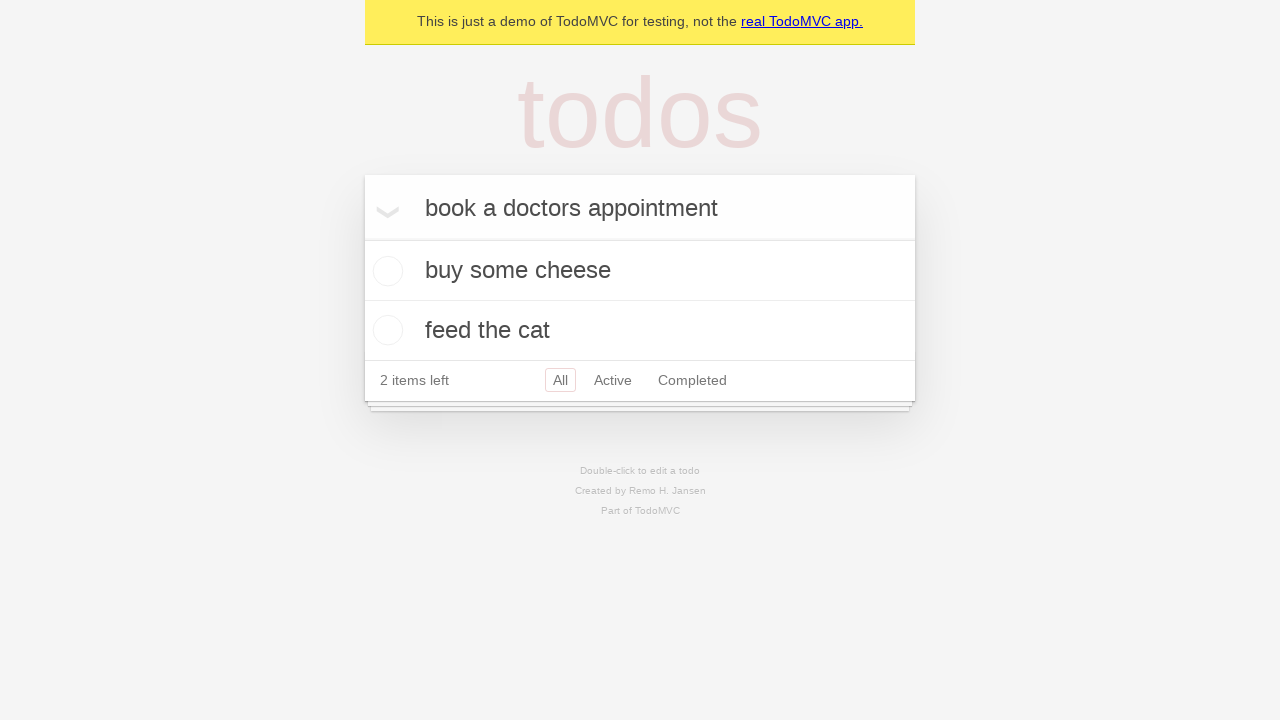

Pressed Enter to create third todo item on .new-todo
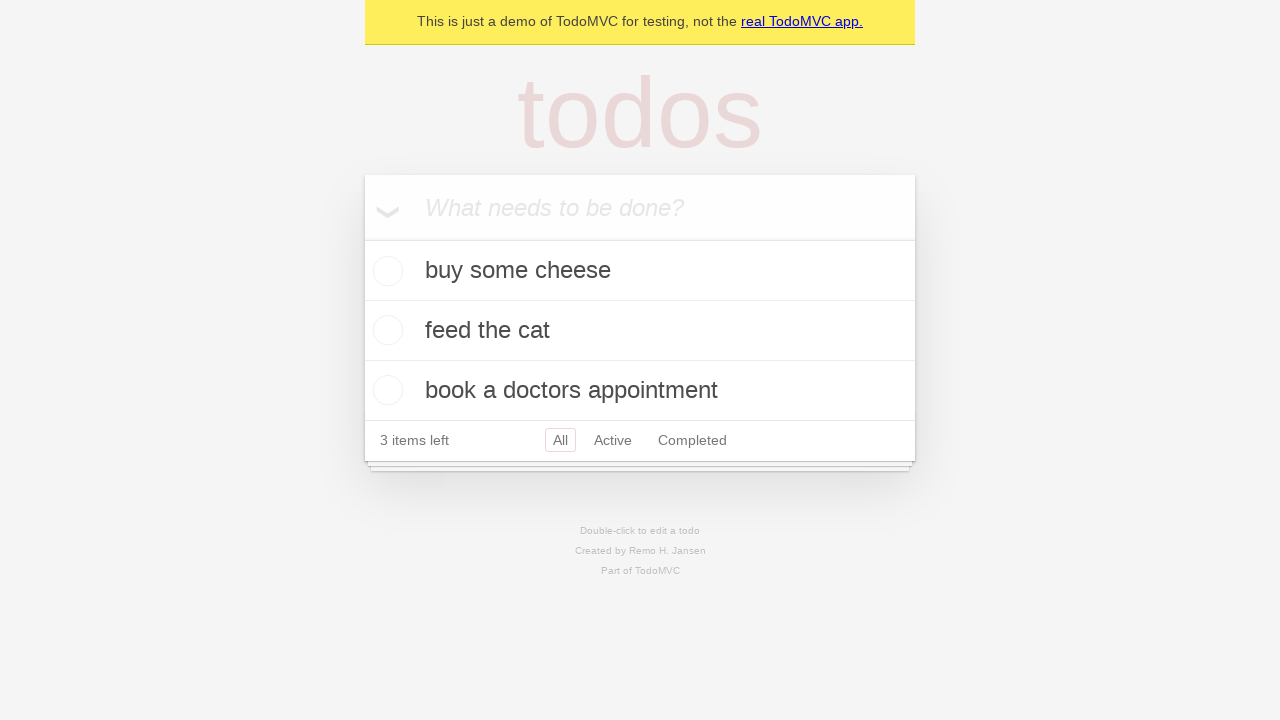

Waited for all three todo items to appear in the list
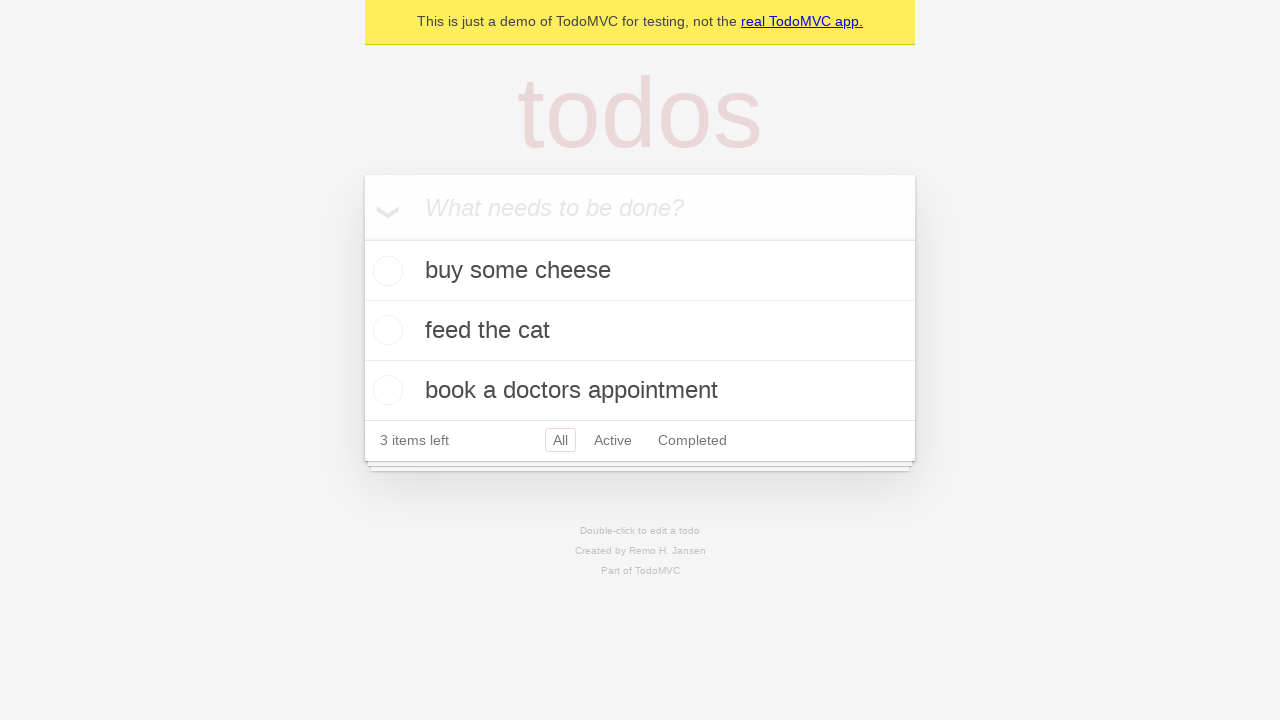

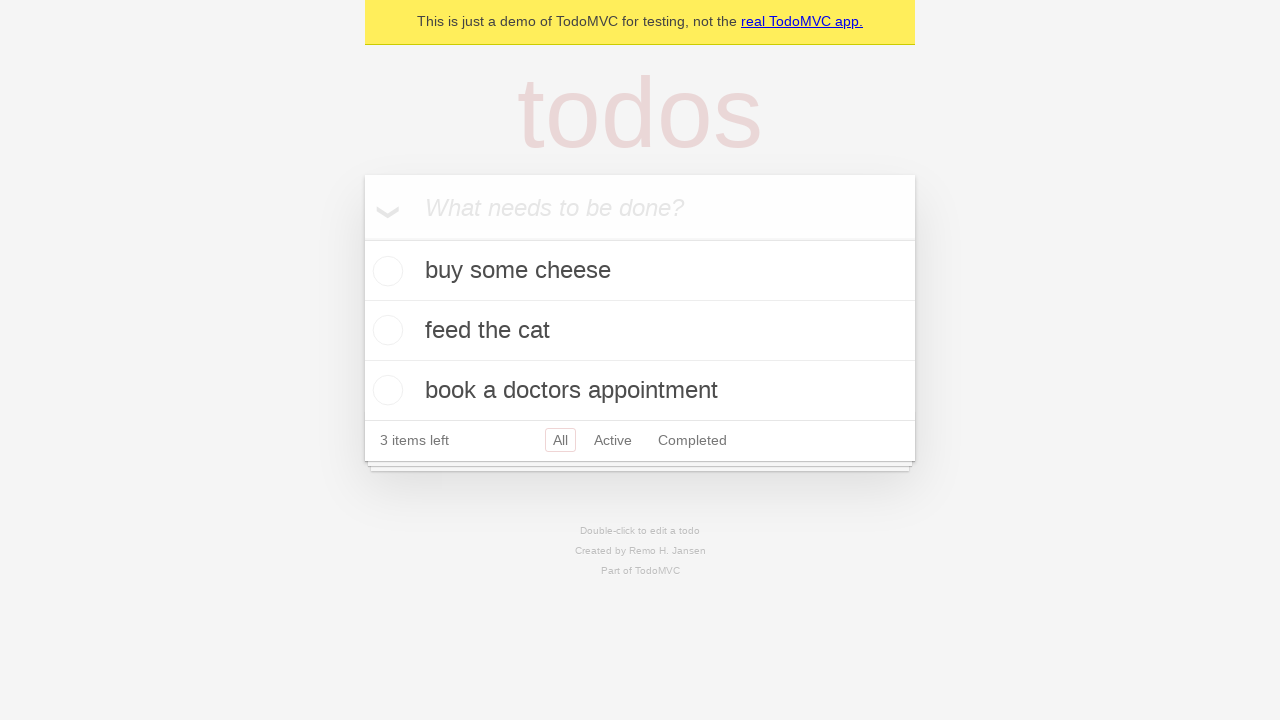